Clicks the second example search link and verifies it opens a Neuronpedia GPT2 search page

Starting URL: https://docs.neuronpedia.org/search

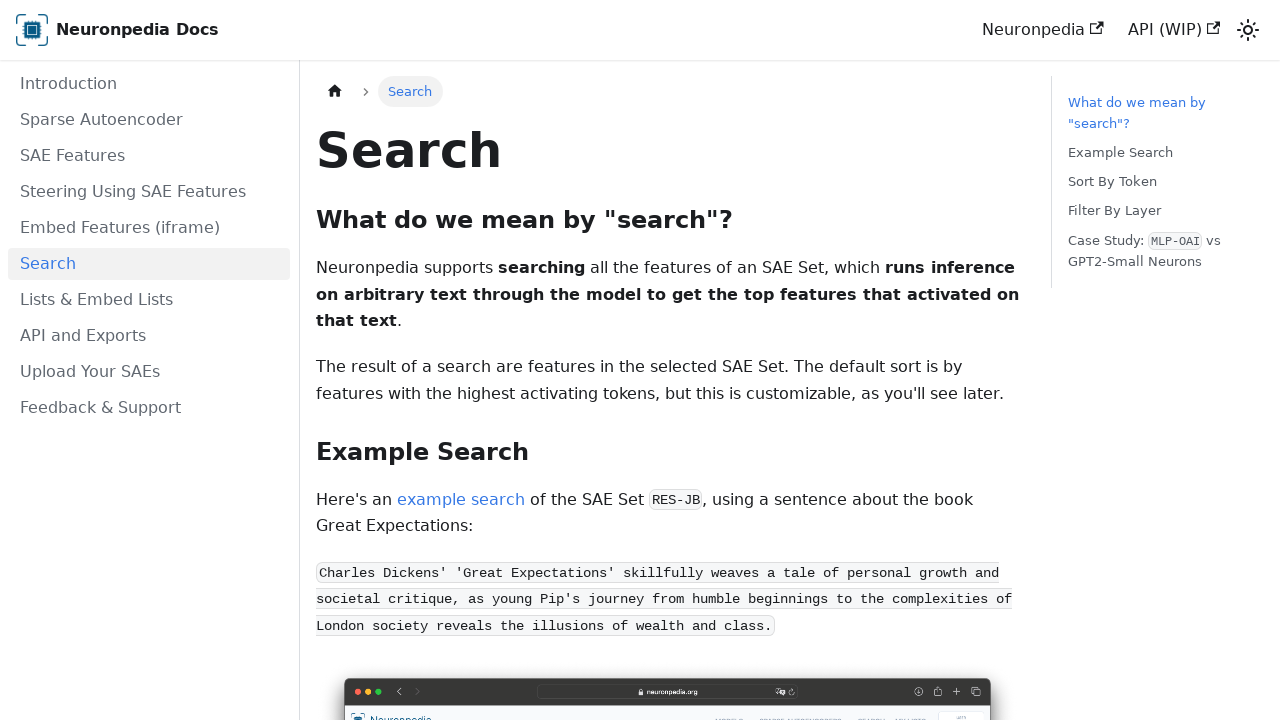

Clicked the second example search link at (461, 500) on internal:text="example search"i >> nth=1
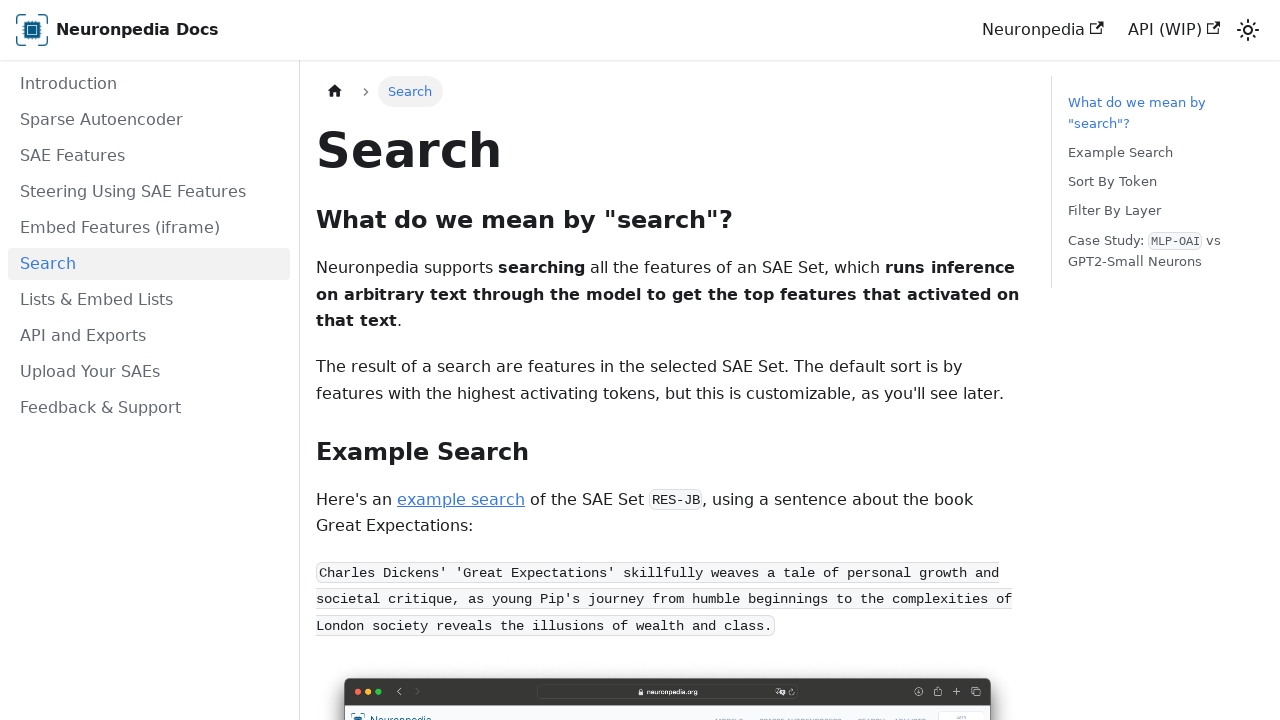

New page opened from example search link
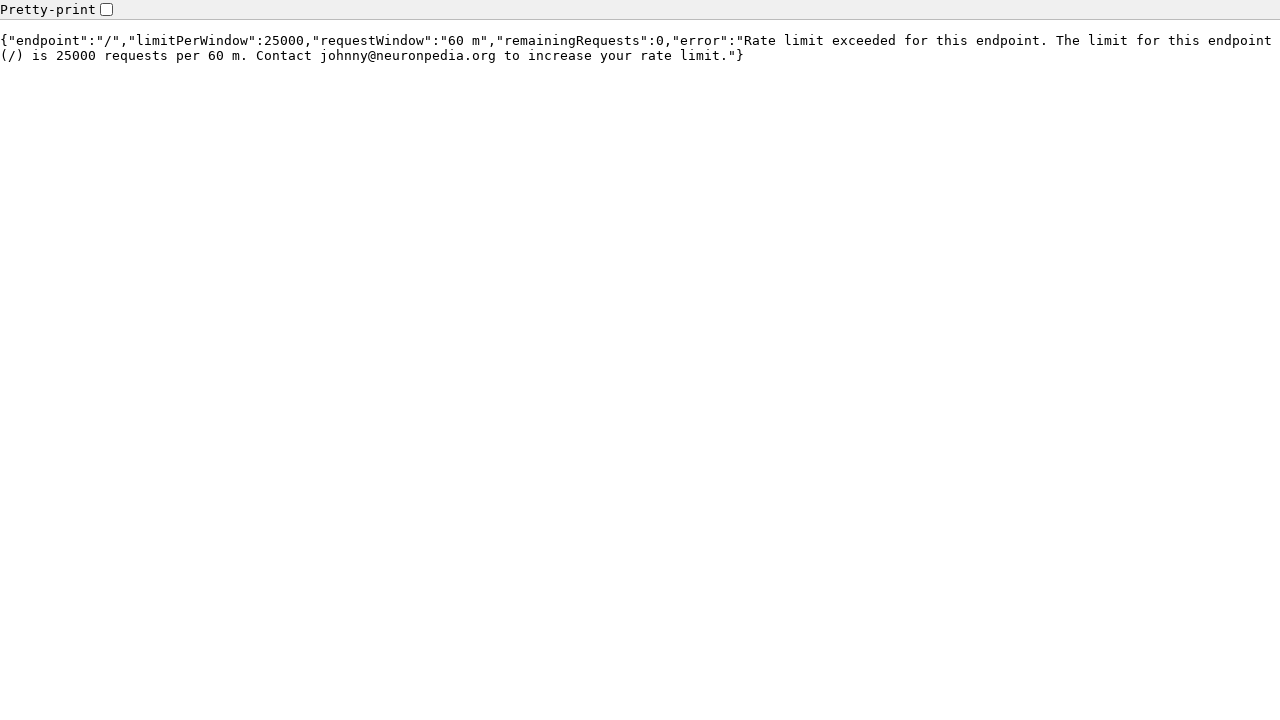

New page finished loading
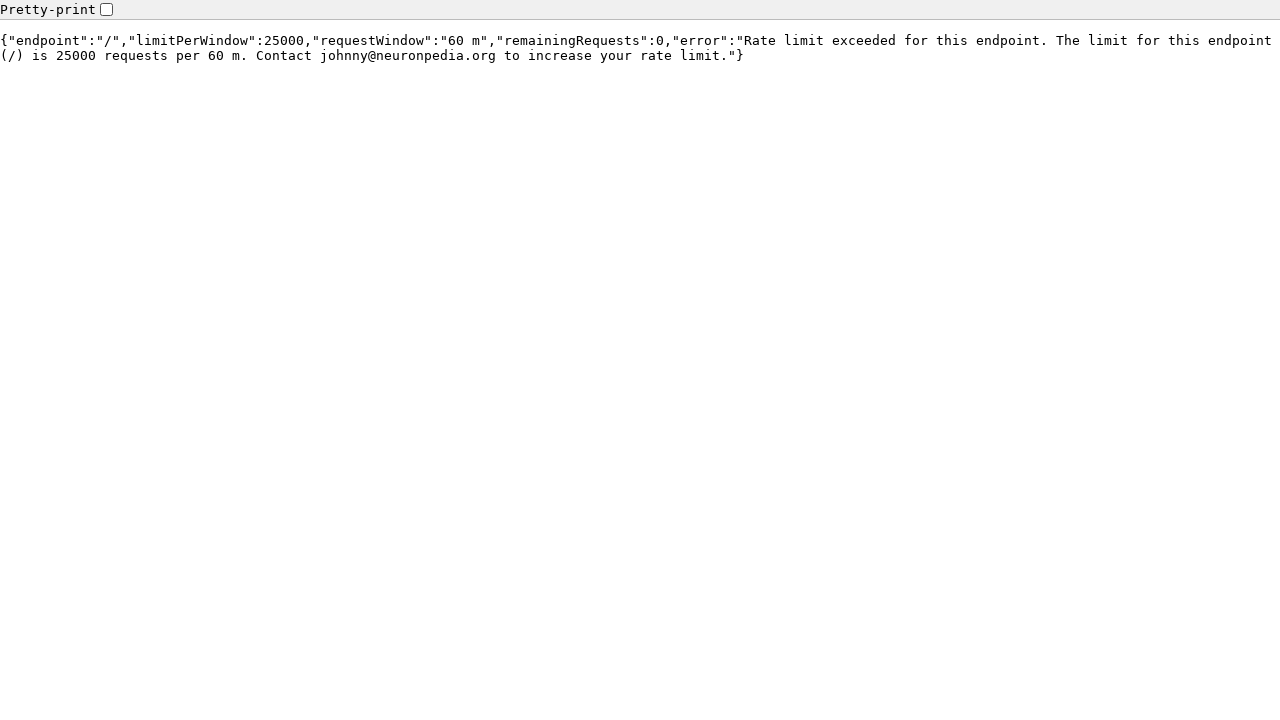

Verified new page URL matches Neuronpedia GPT2 search pattern
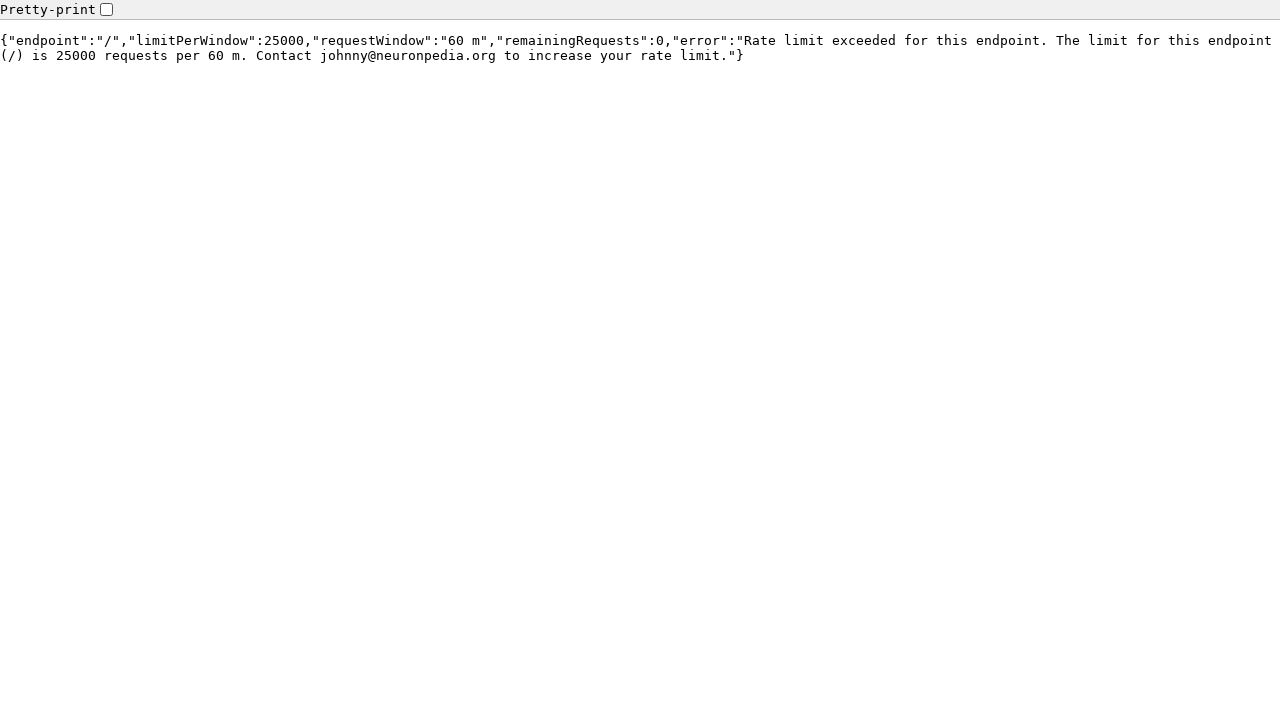

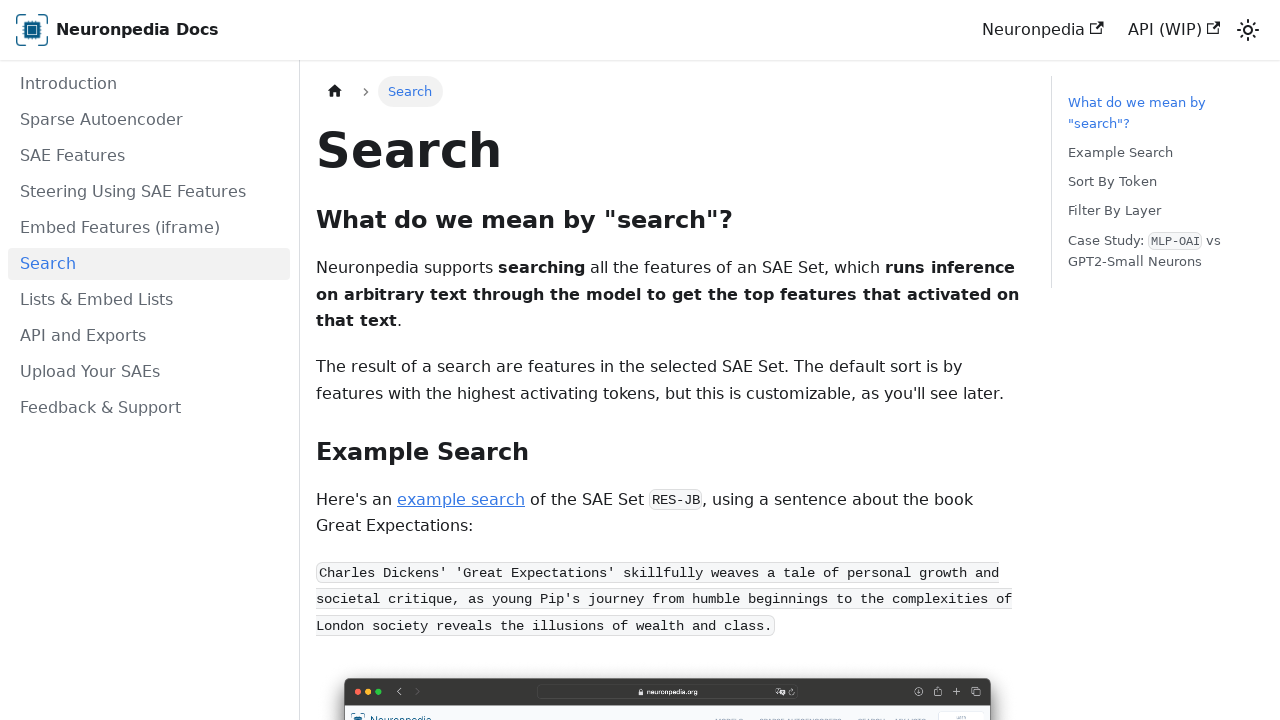